Tests popup window handling by navigating to a page, scrolling down, clicking a link that opens a popup window, switching to the popup, closing it, and then closing the parent window.

Starting URL: https://omayo.blogspot.com

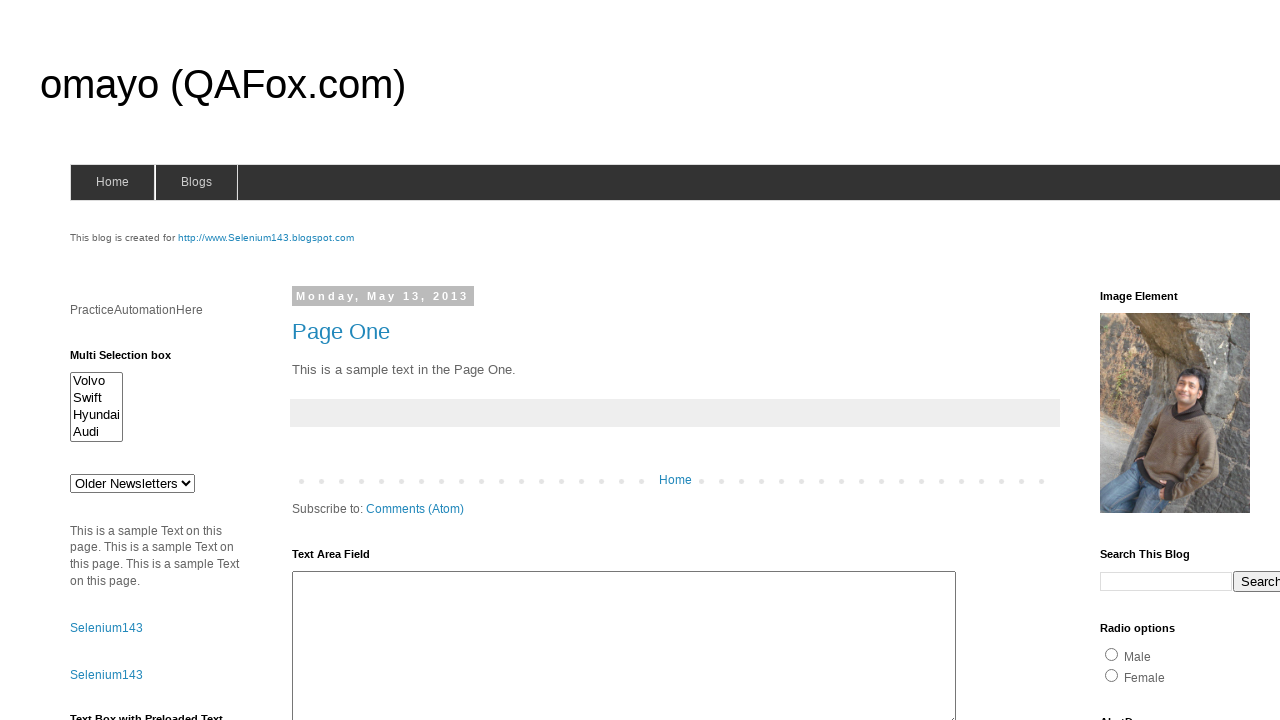

Scrolled down the page by 600 pixels
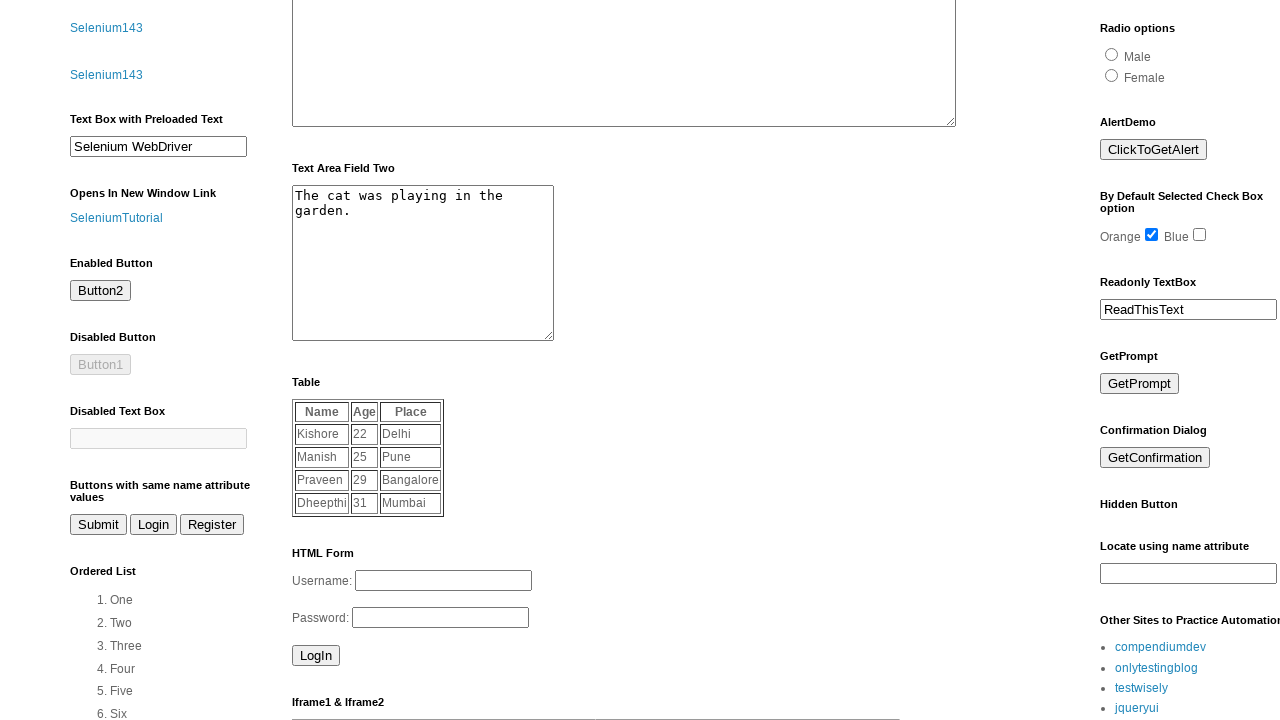

Clicked link to open popup window at (132, 360) on text=Open a popup window
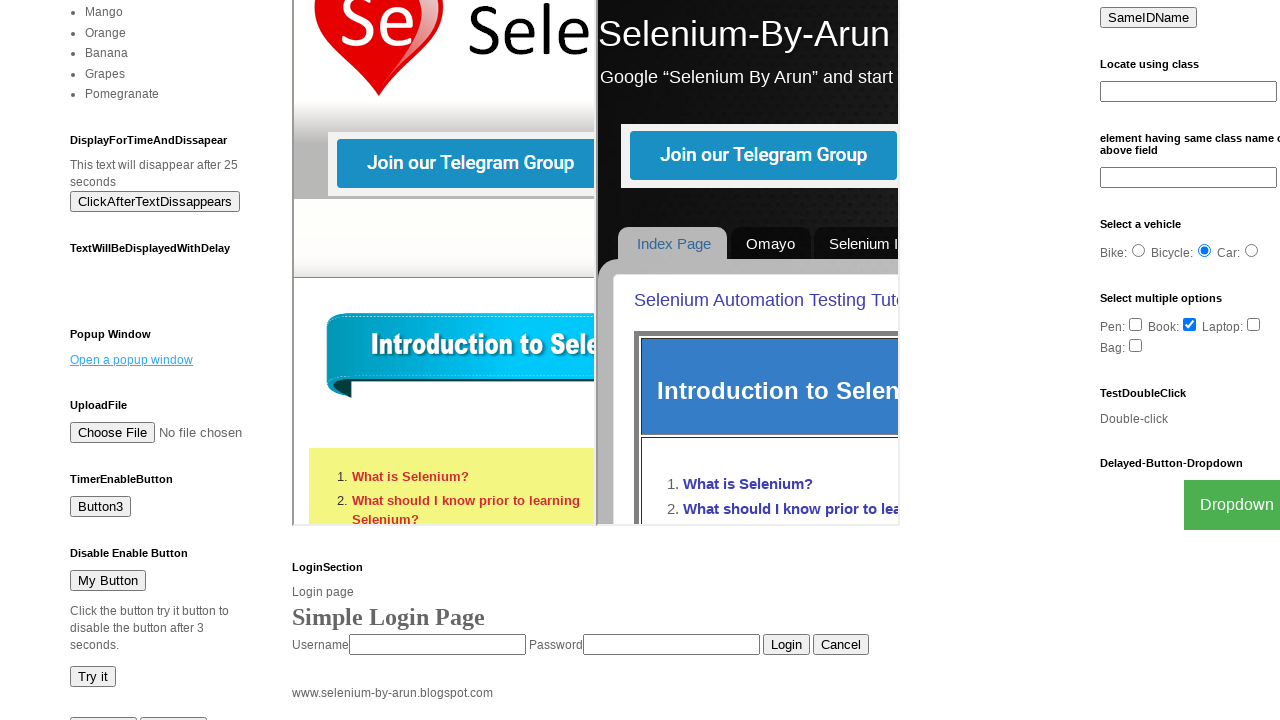

Popup window opened and reference obtained
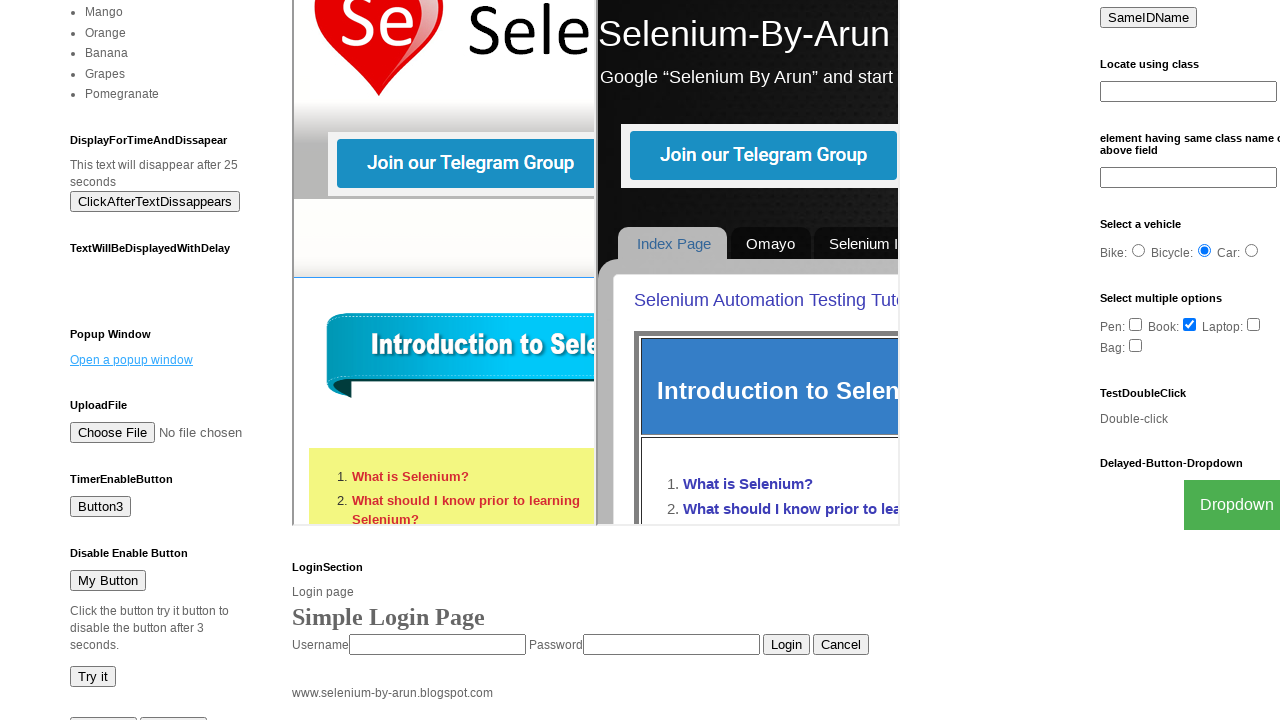

Popup page loaded completely
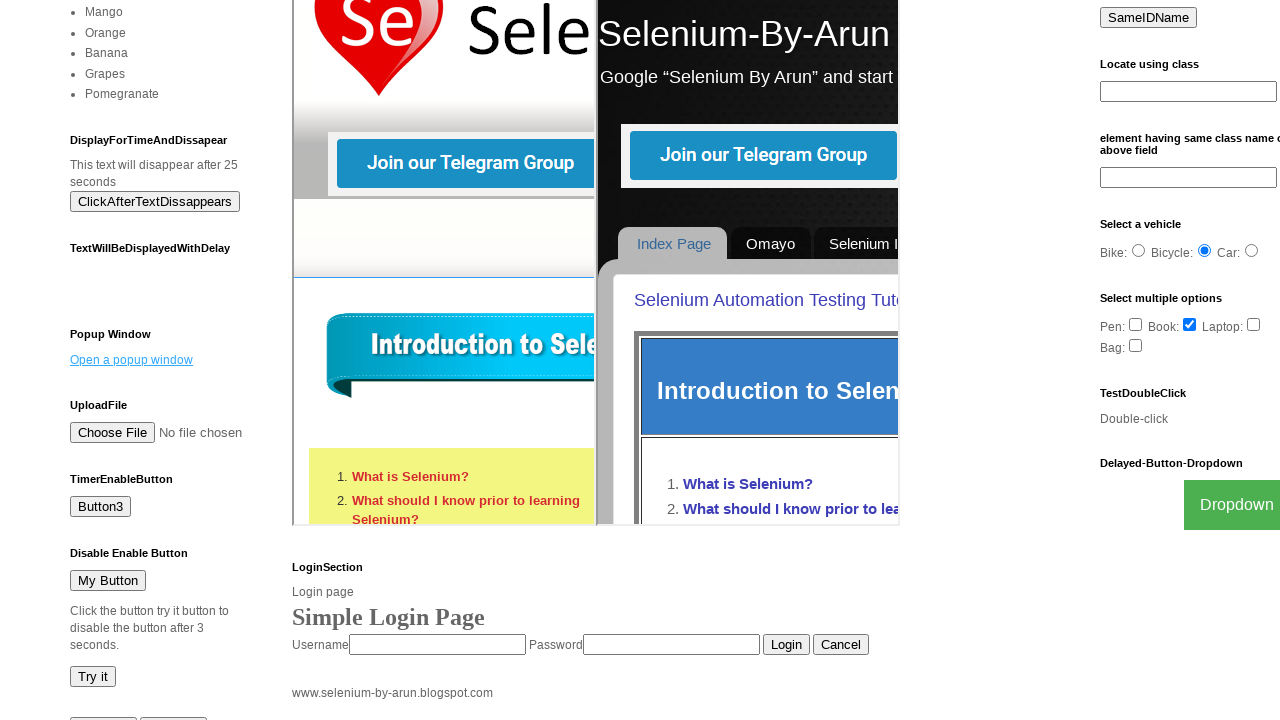

Closed the popup window
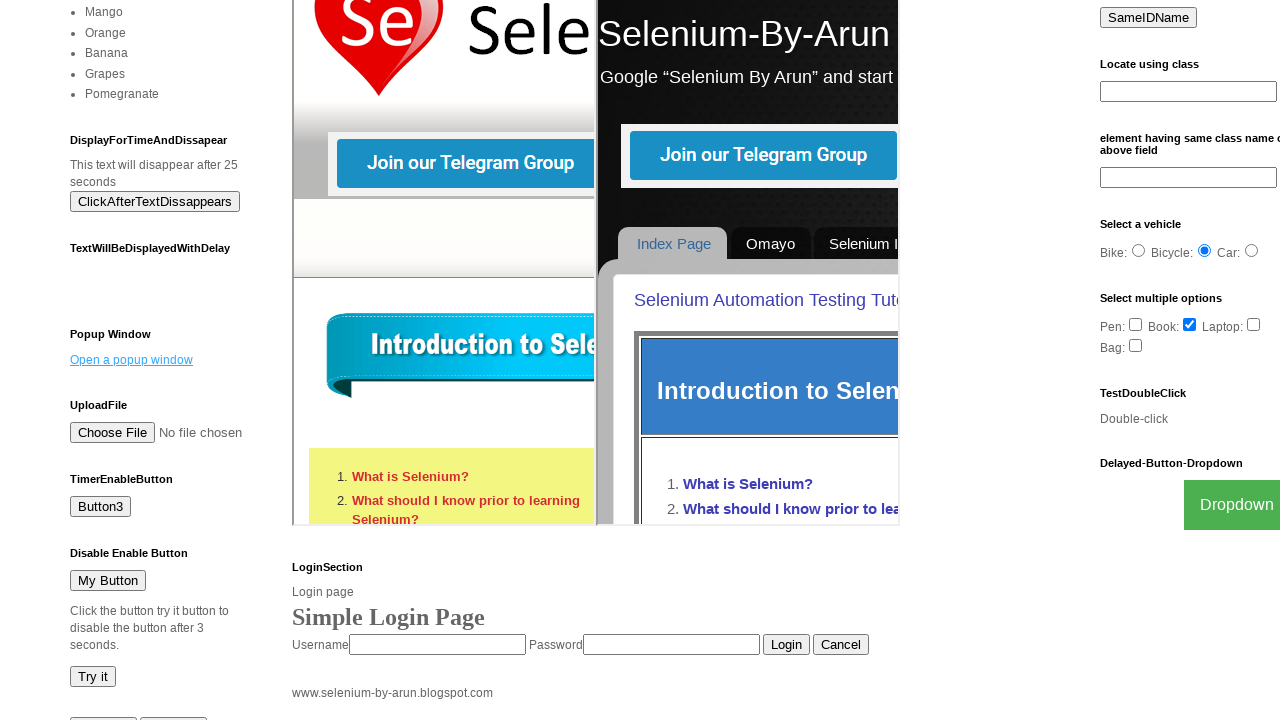

Waited 1 second to ensure stable state on parent window
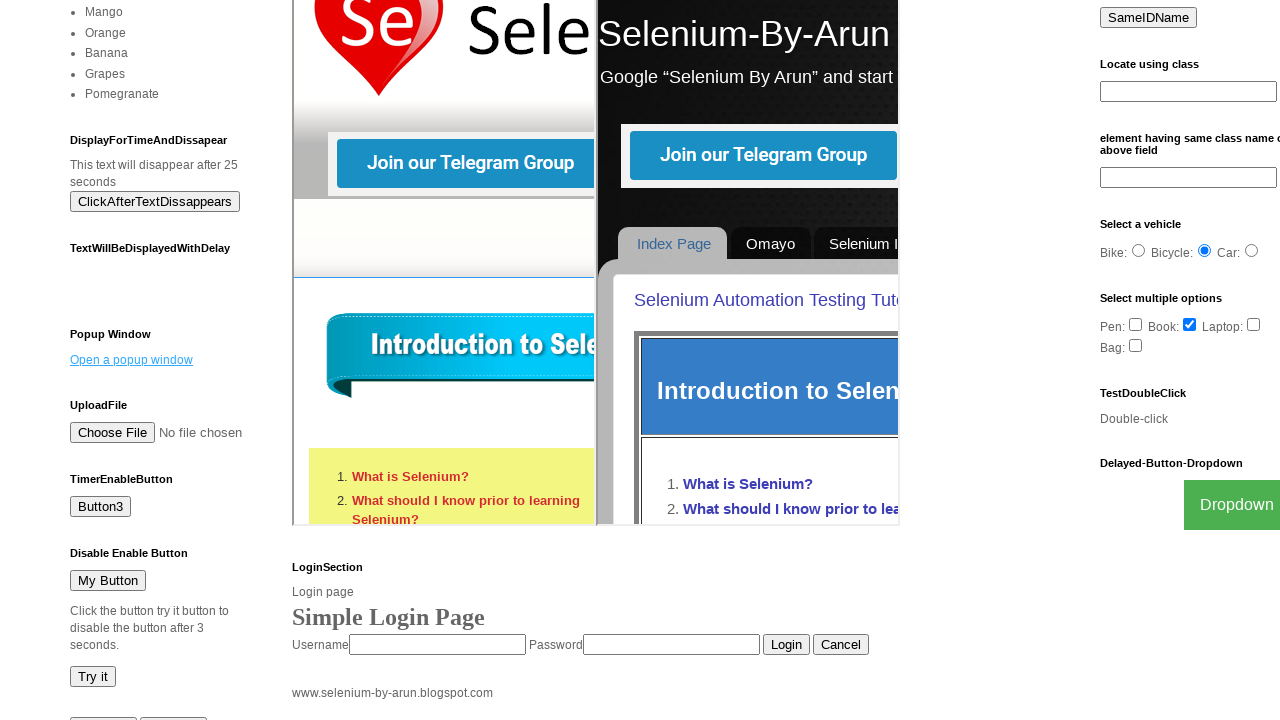

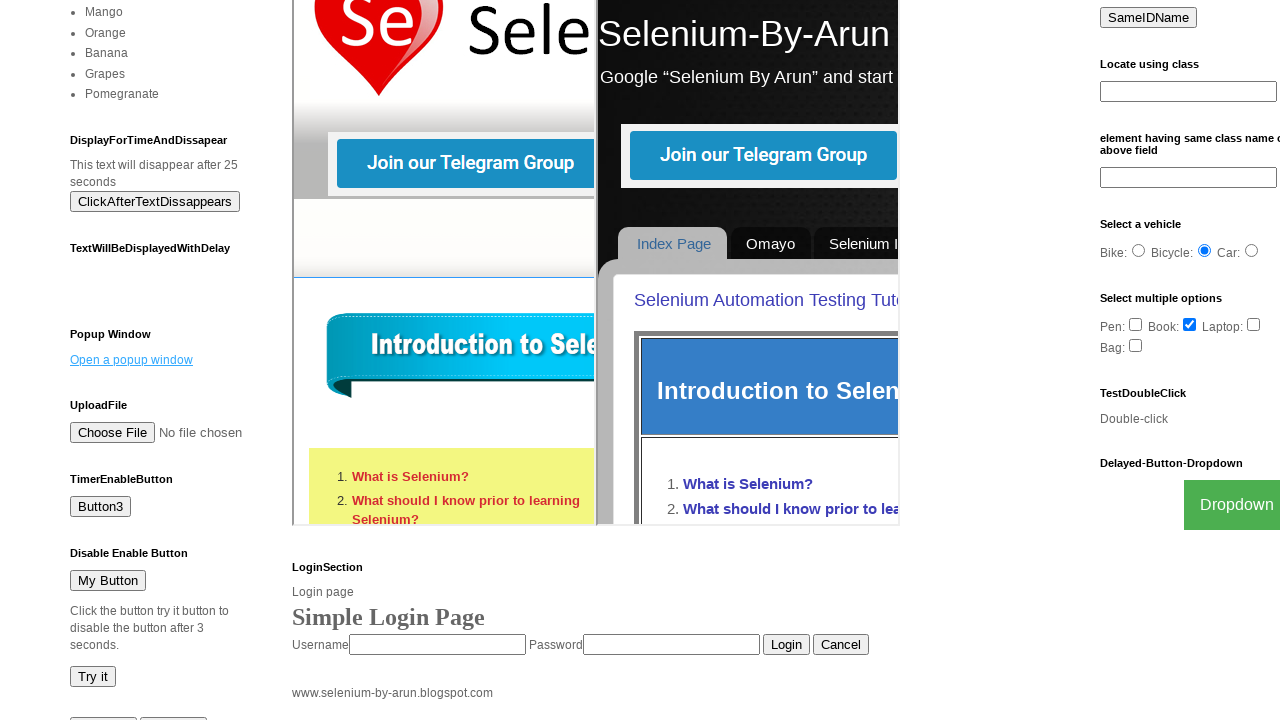